Navigates to the OTUS website and verifies that the current URL matches the expected URL

Starting URL: https://otus.ru/

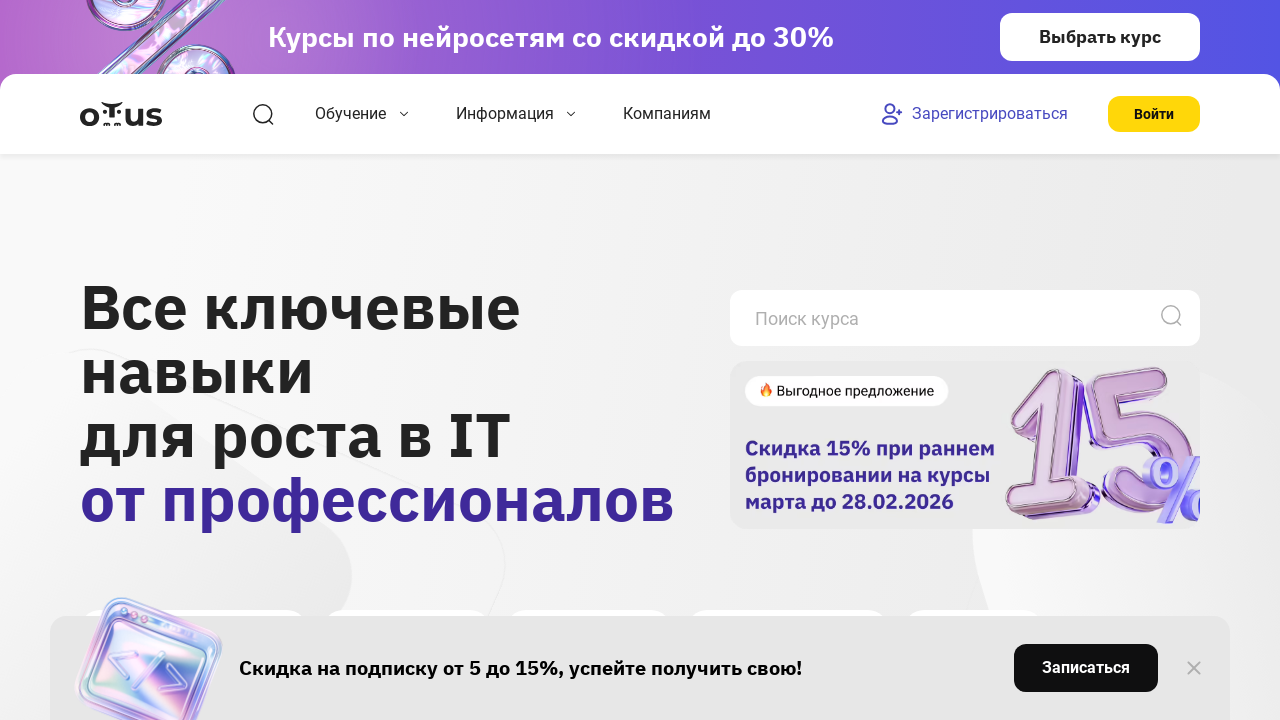

Verified that current URL matches expected URL https://otus.ru/
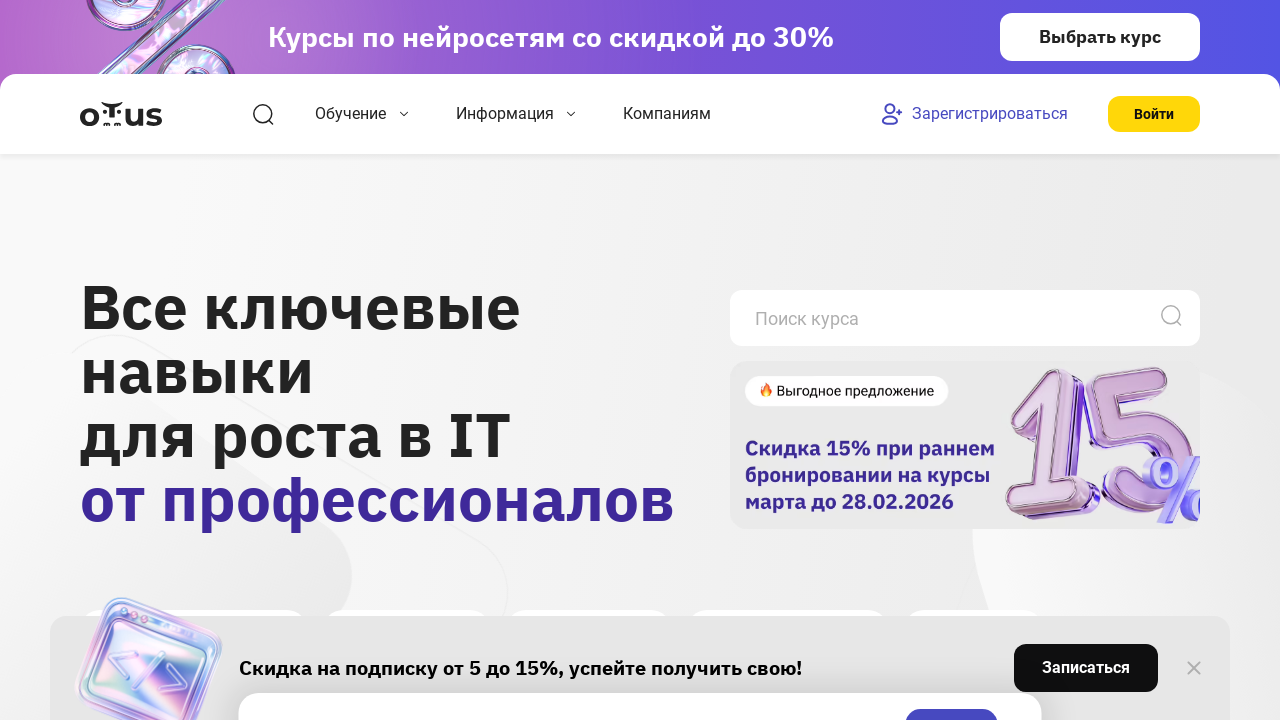

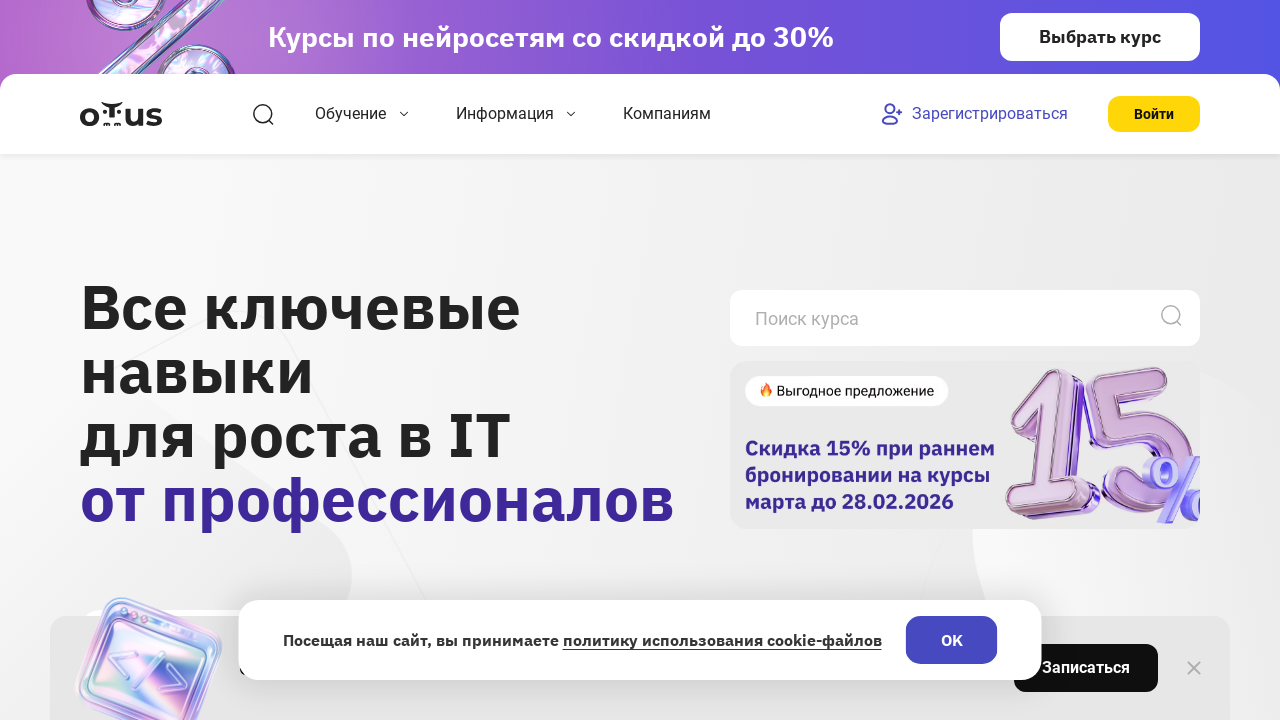